Tests a web form by entering a text value into an input field and clicking the submit button

Starting URL: https://www.selenium.dev/selenium/web/web-form.html

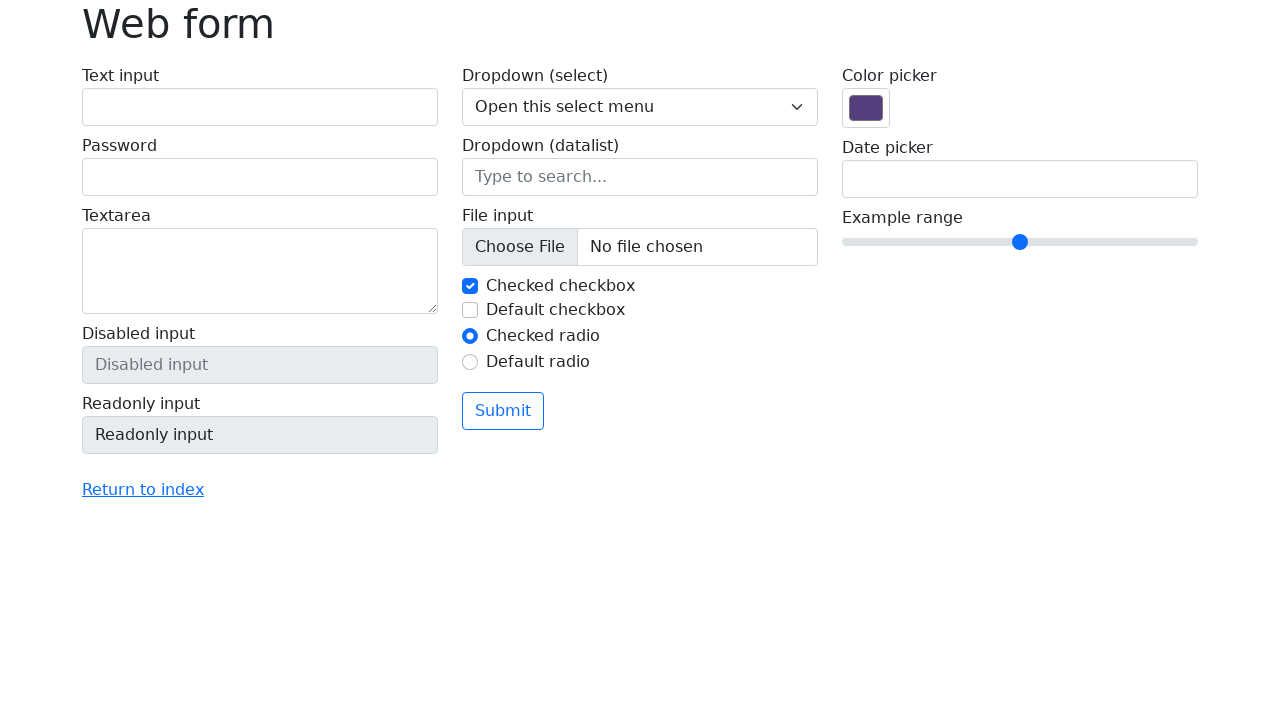

Filled text input field with '58.0' on input[name='my-text']
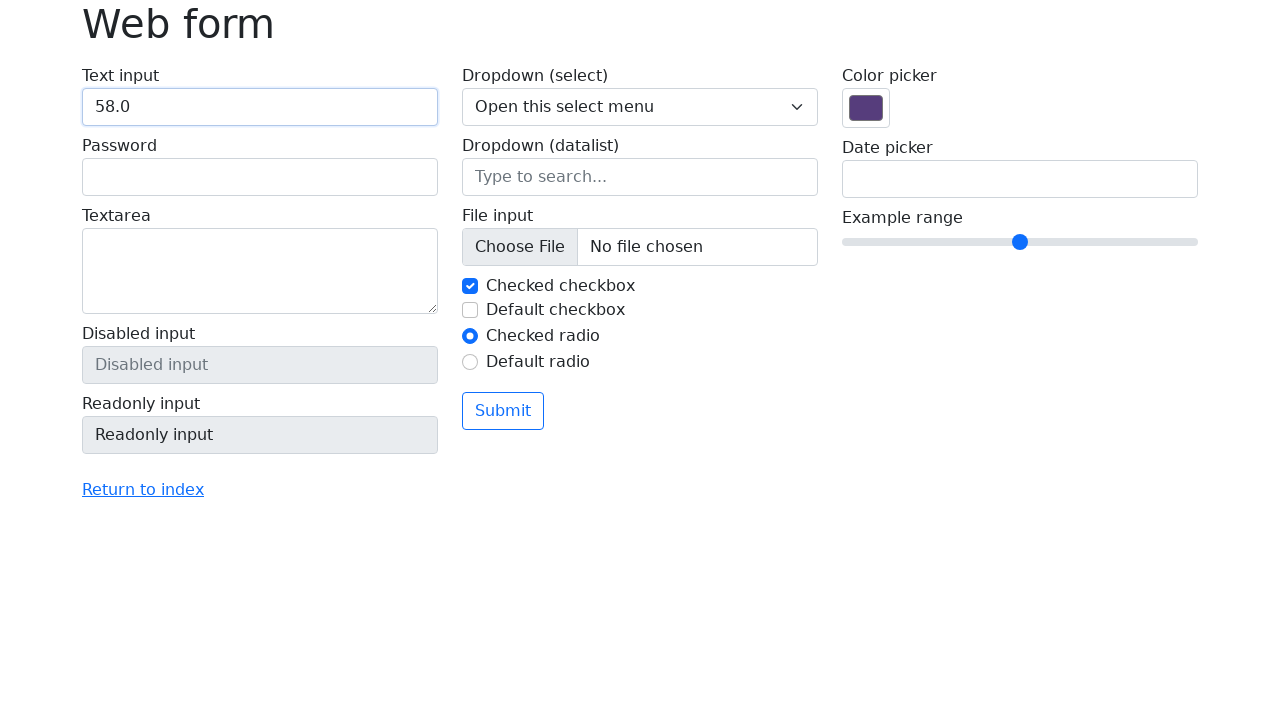

Clicked submit button at (503, 411) on button
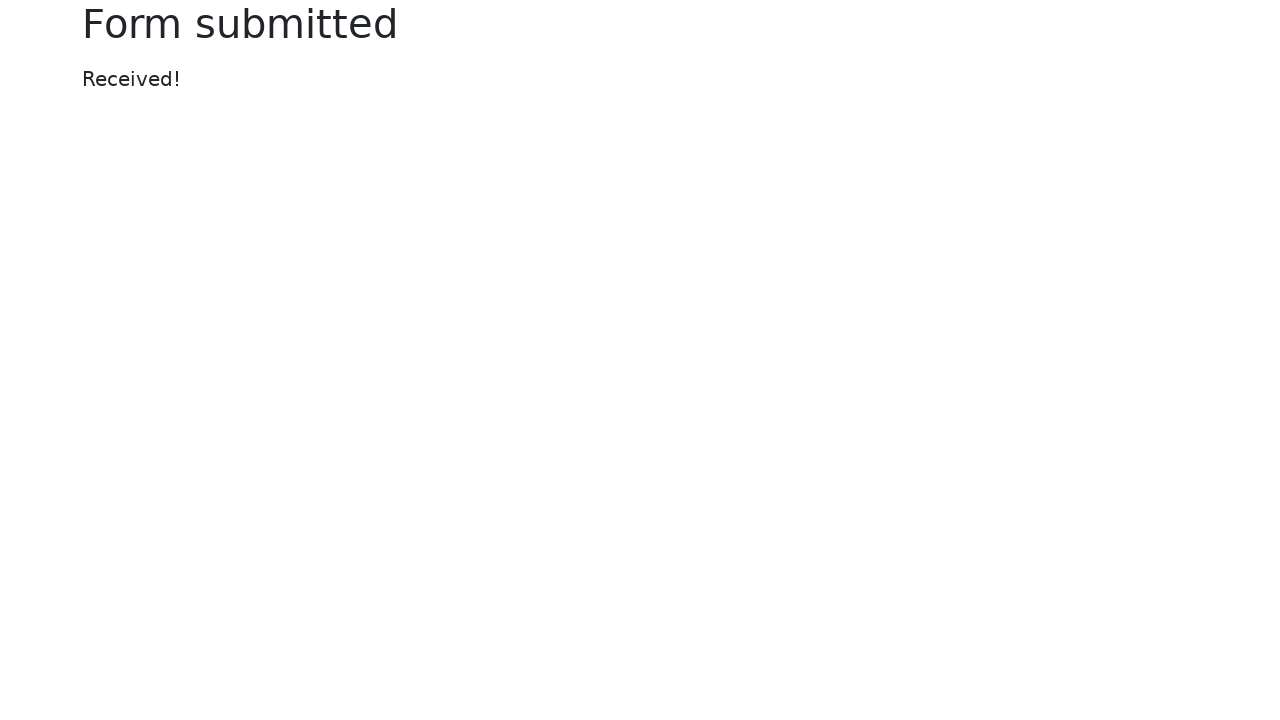

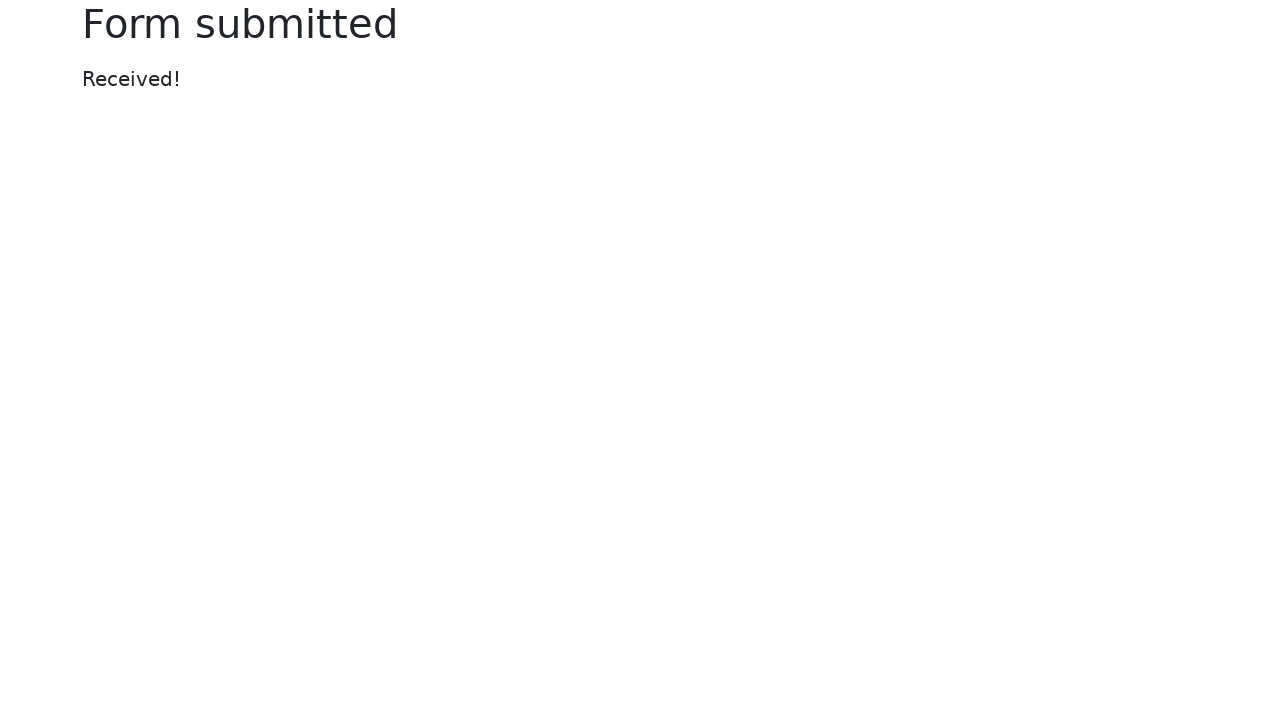